Tests the Bank Manager Login functionality on a demo banking application by clicking the Bank Manager Login button to access the manager portal.

Starting URL: https://www.globalsqa.com/angularJs-protractor/BankingProject/#/login

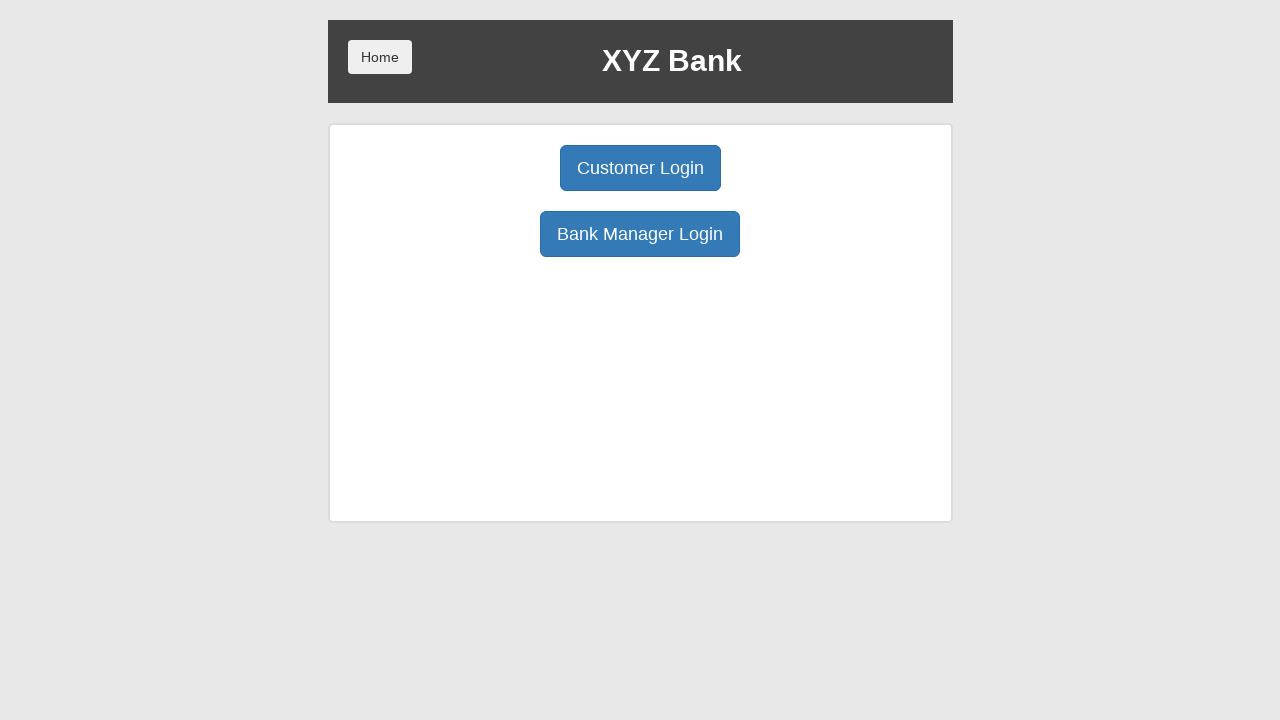

Bank Manager Login button loaded and ready
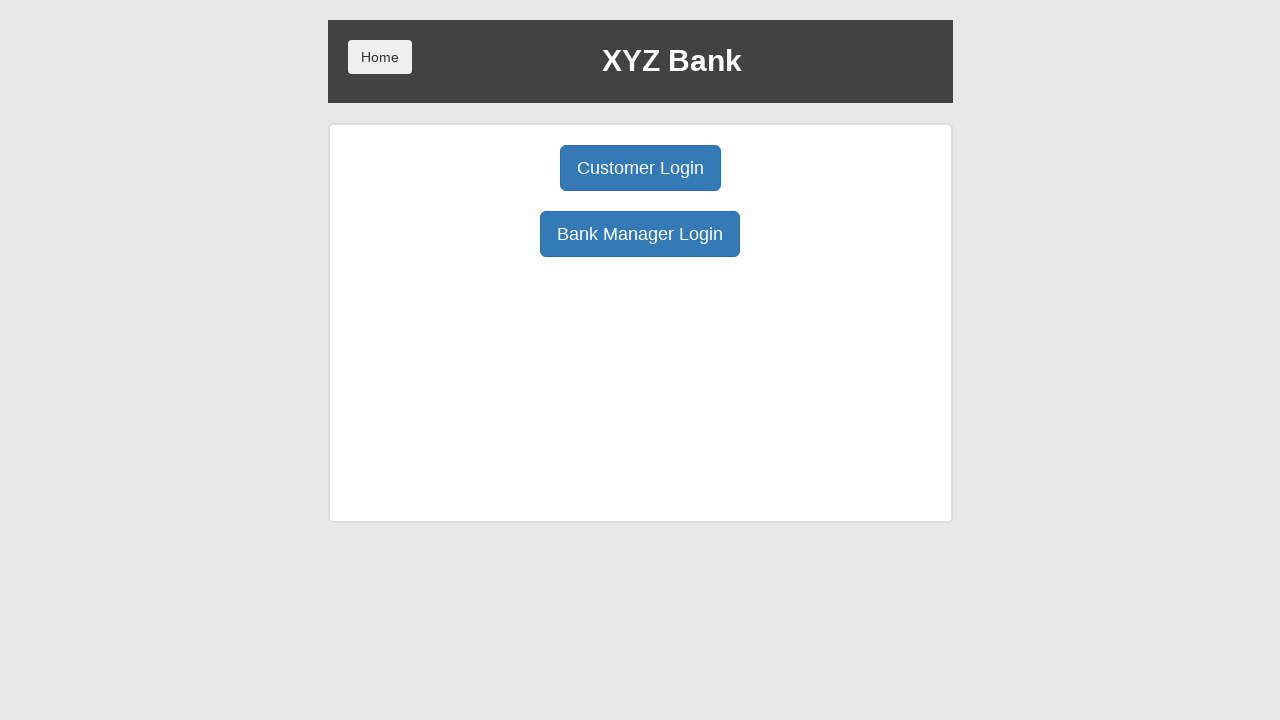

Clicked Bank Manager Login button at (640, 234) on button[ng-click='manager()']
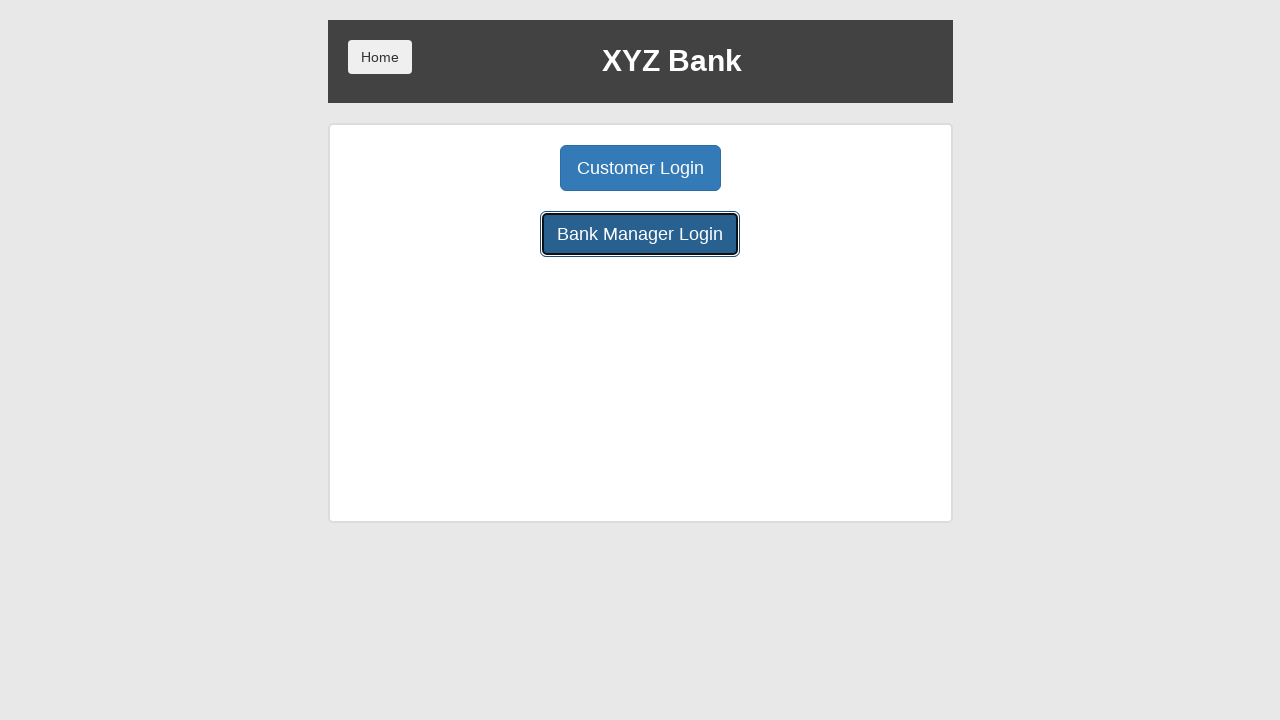

Navigation to manager portal completed and page fully loaded
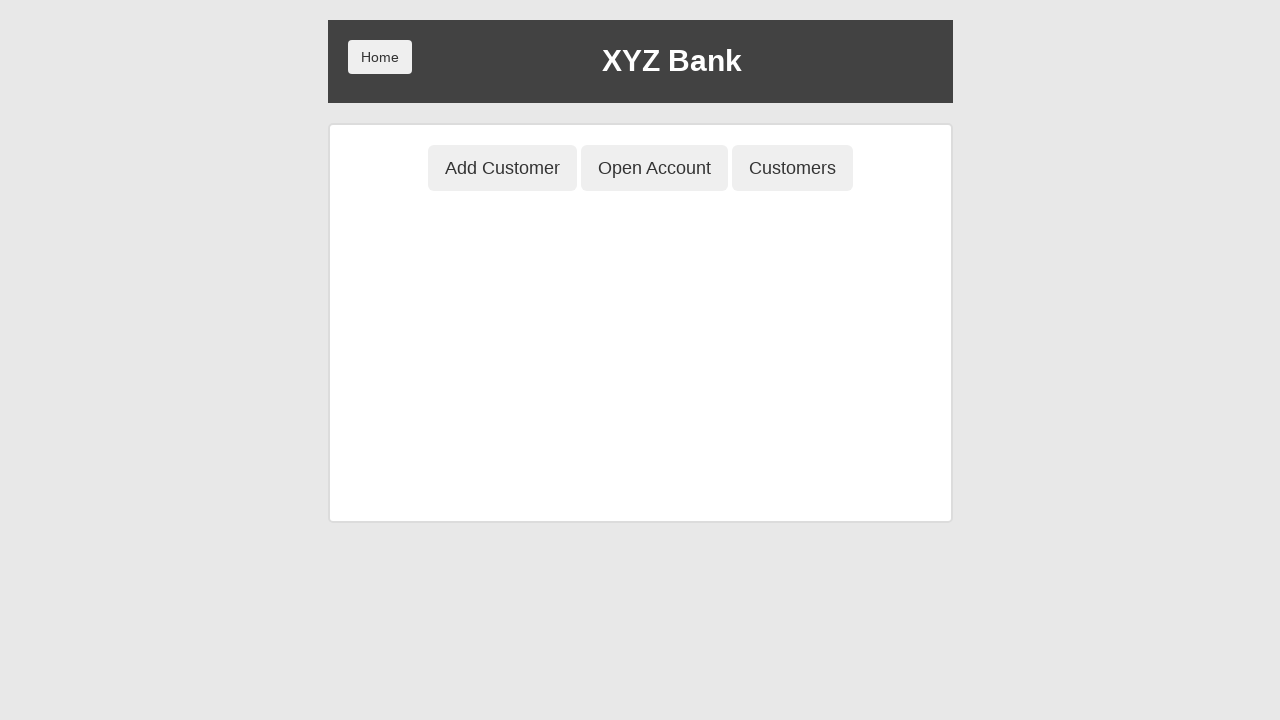

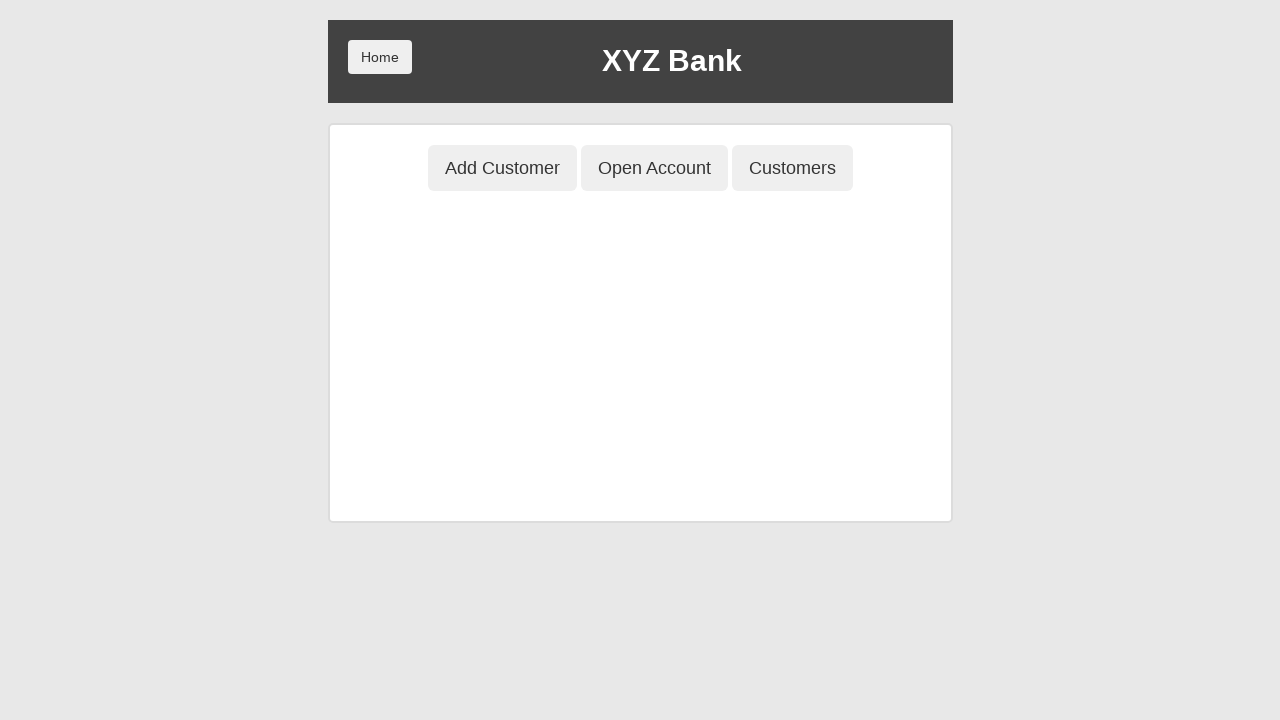